Tests drag and drop functionality by navigating to the drag and drop page, then performing a pixel-by-pixel drag operation from element A to element B using mouse actions.

Starting URL: https://the-internet.herokuapp.com/

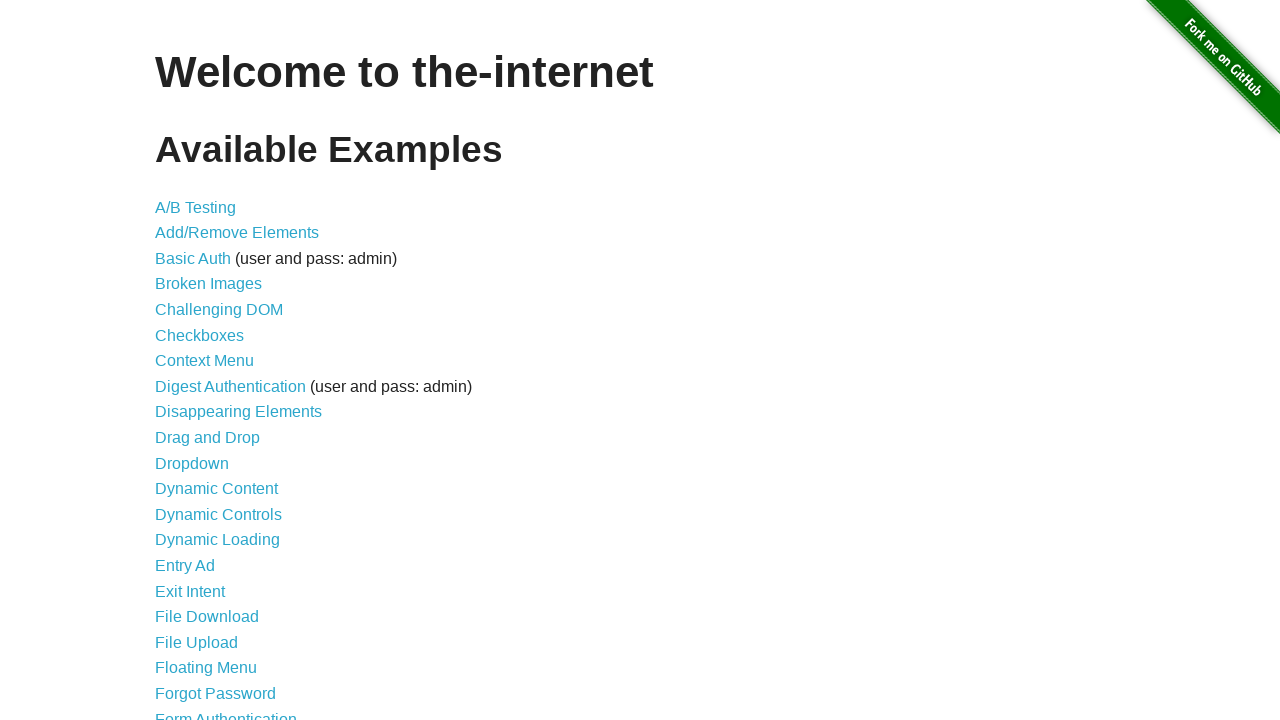

Clicked on the Drag and Drop link at (208, 438) on xpath=//a[@href='/drag_and_drop']
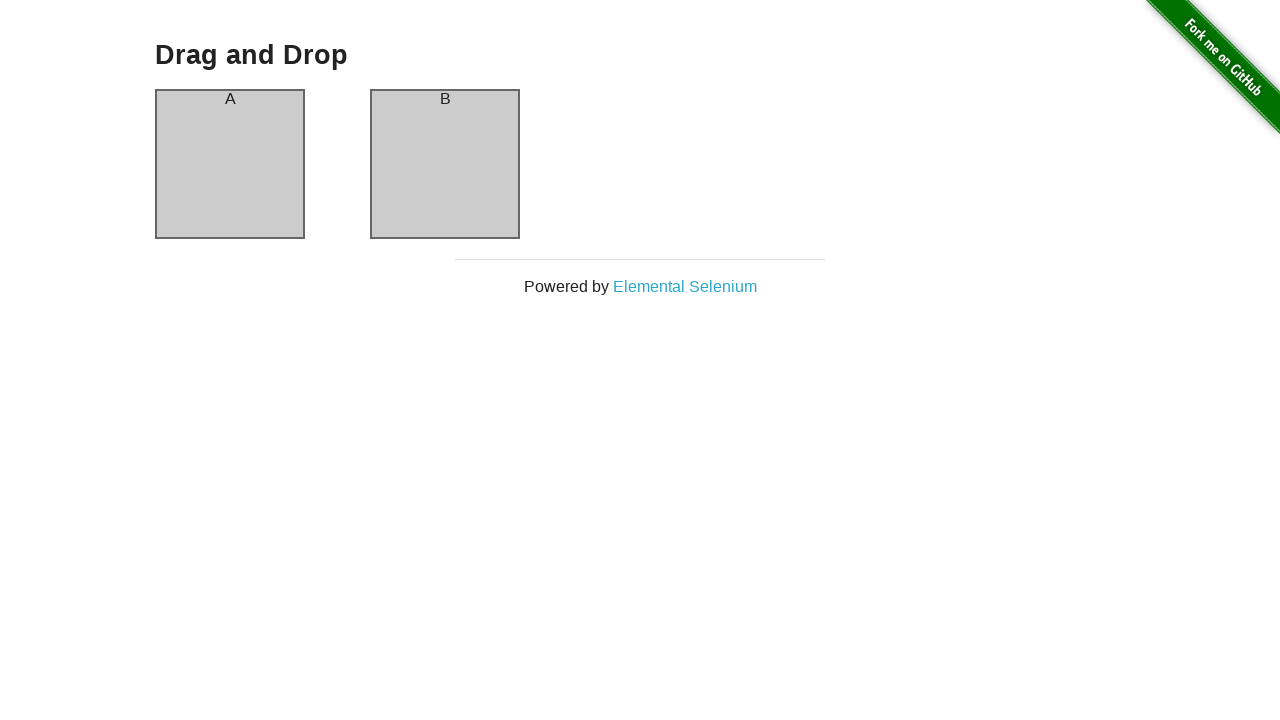

Element A (column-a) is now visible
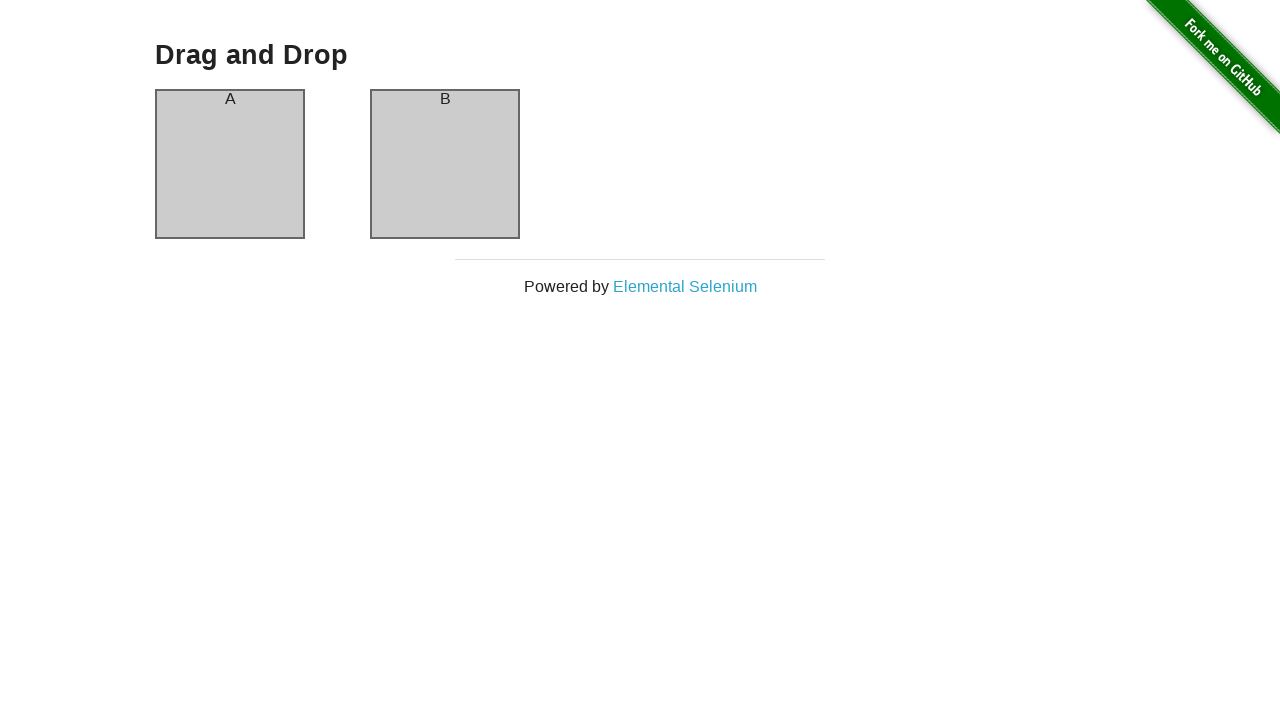

Element B (column-b) is now visible
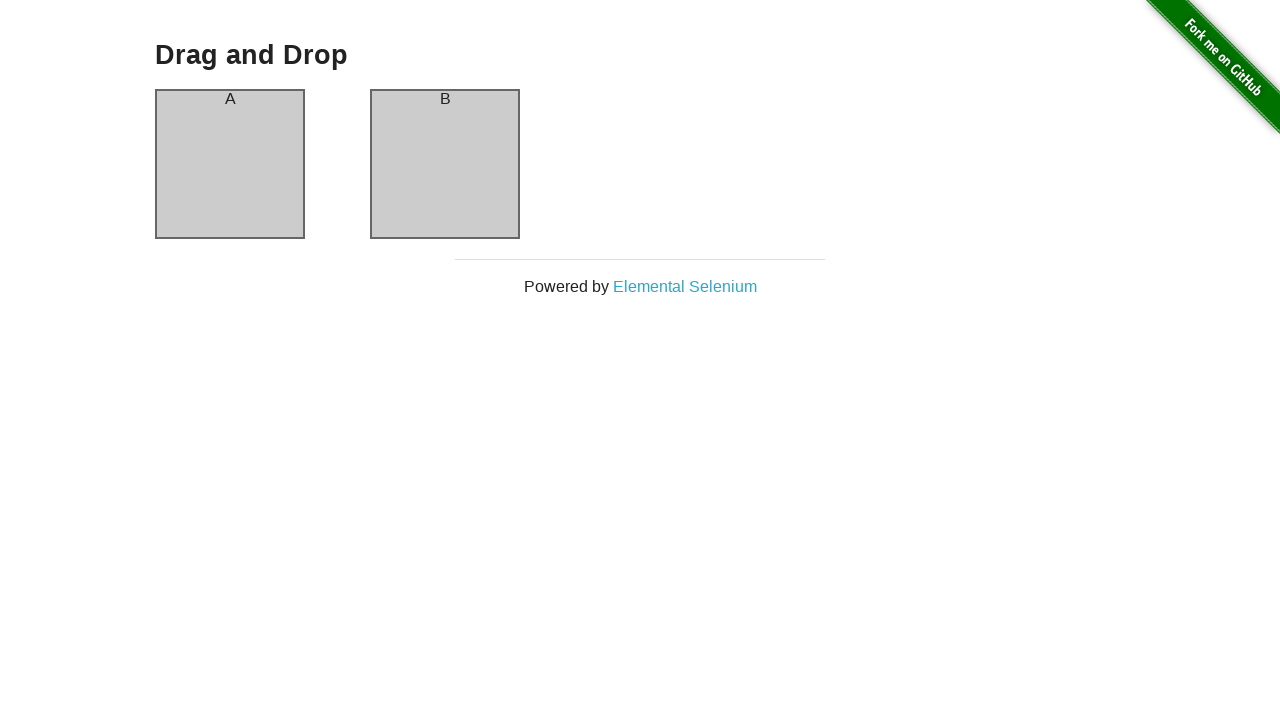

Retrieved bounding box for element A
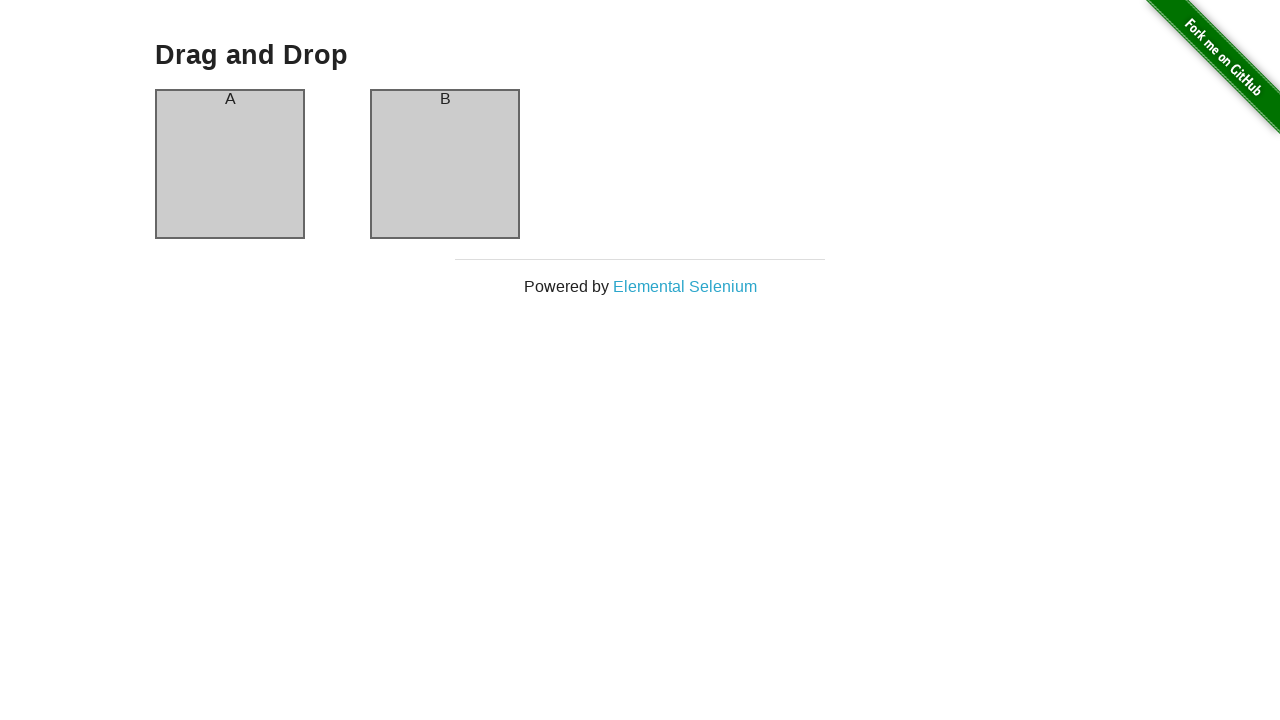

Retrieved bounding box for element B
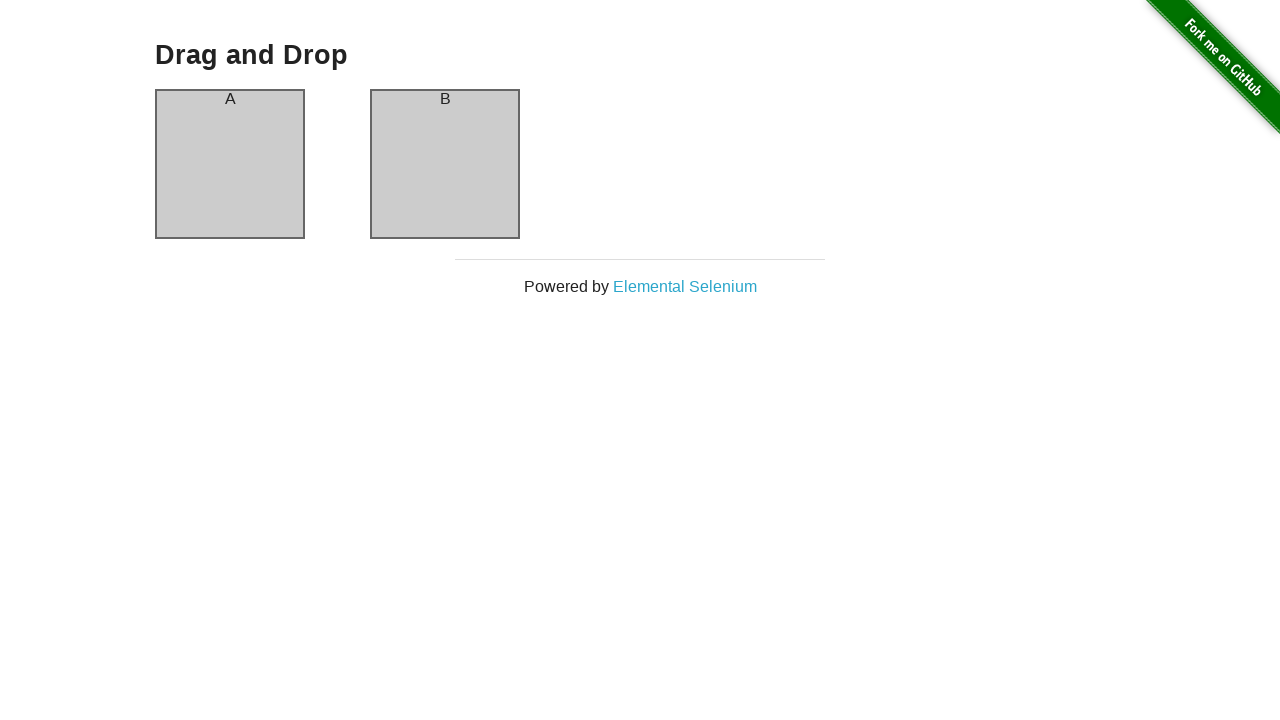

Mouse moved to center of element A at (230, 164)
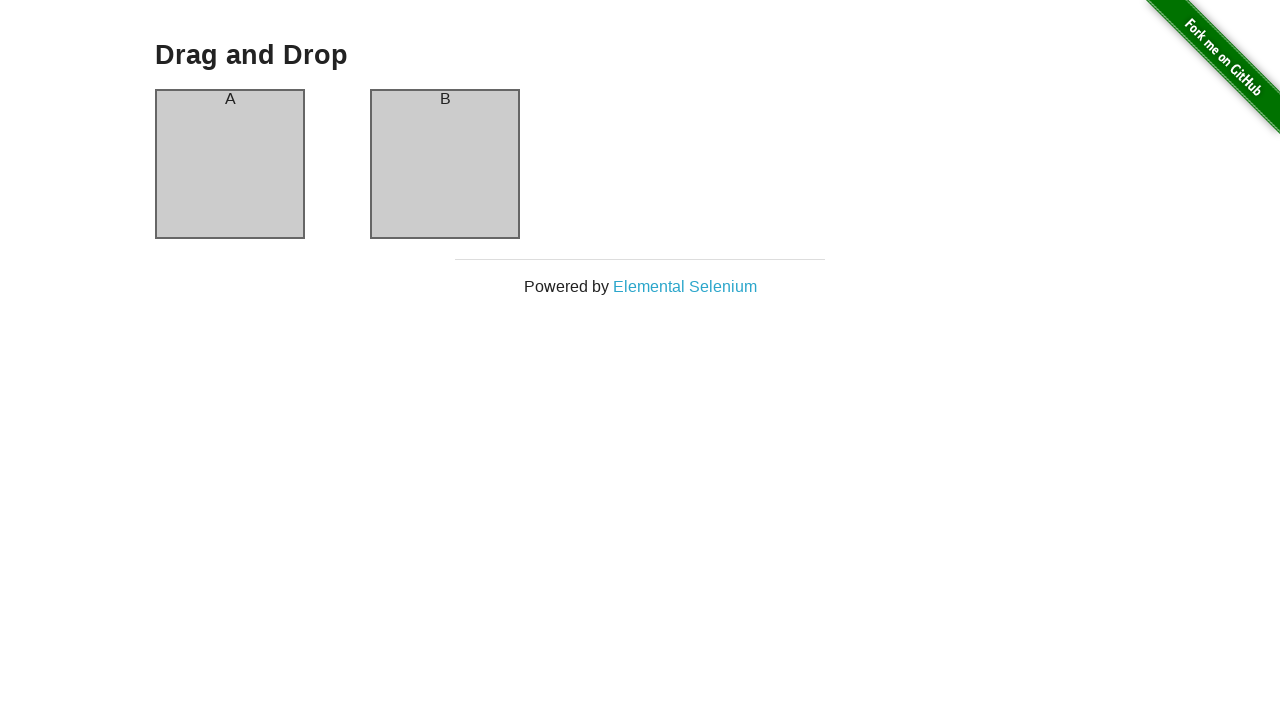

Mouse button pressed down on element A at (230, 164)
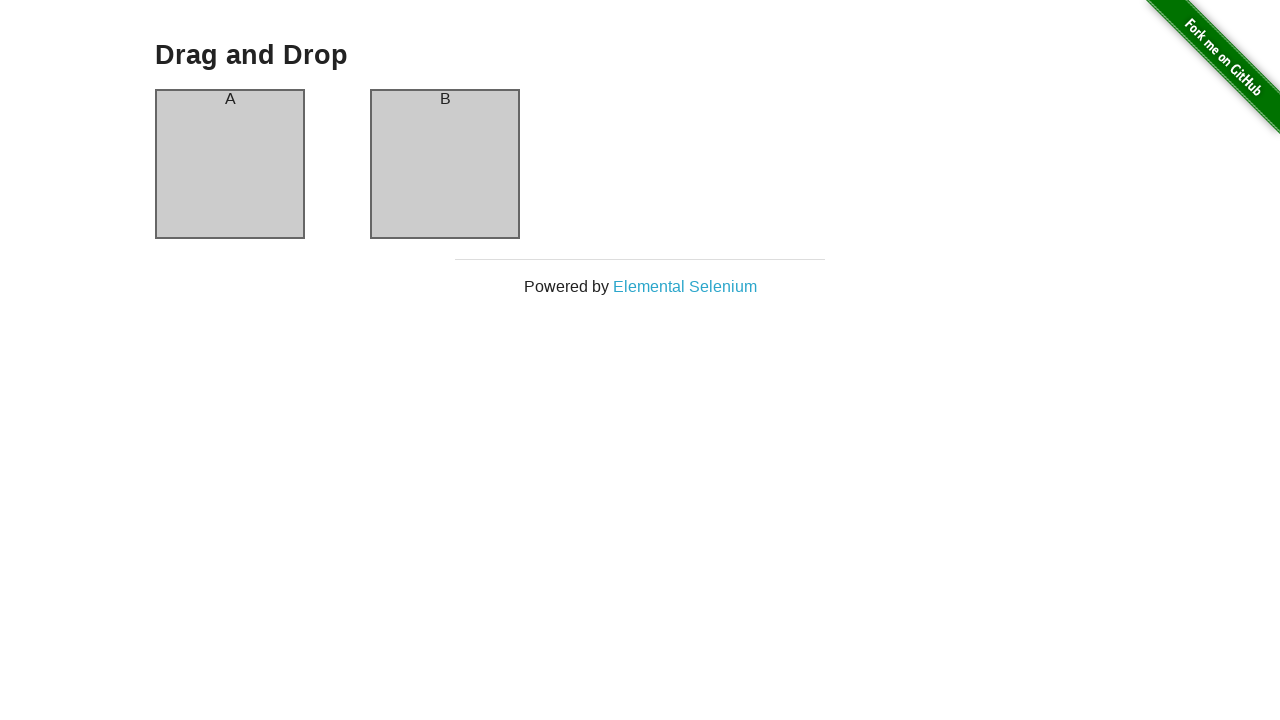

Mouse dragged from element A to element B in 100 incremental steps at (445, 164)
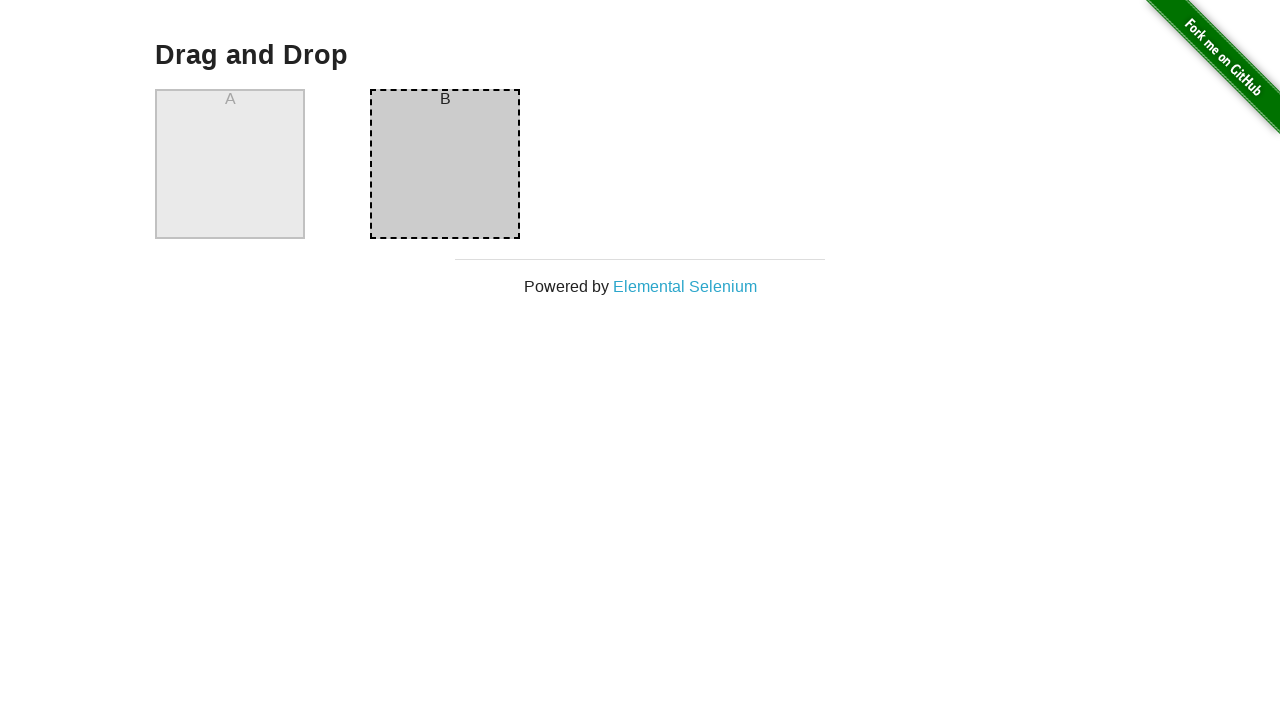

Mouse button released at element B - drag and drop completed at (445, 164)
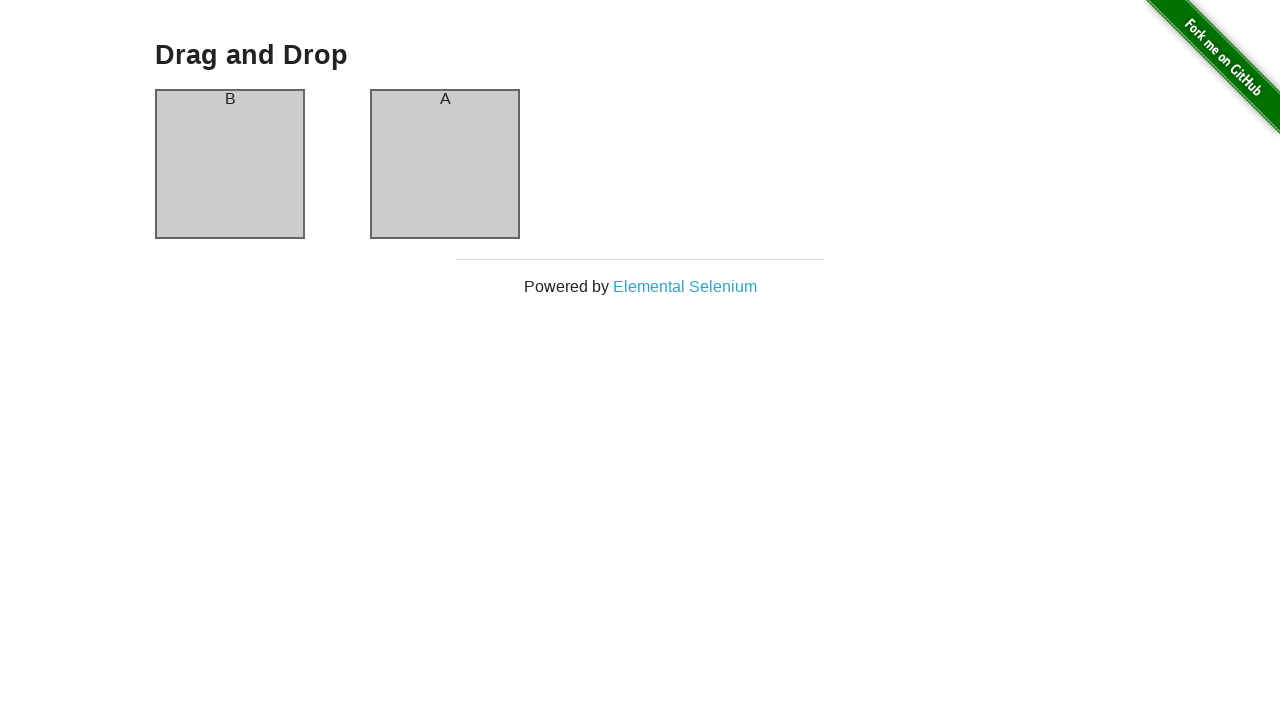

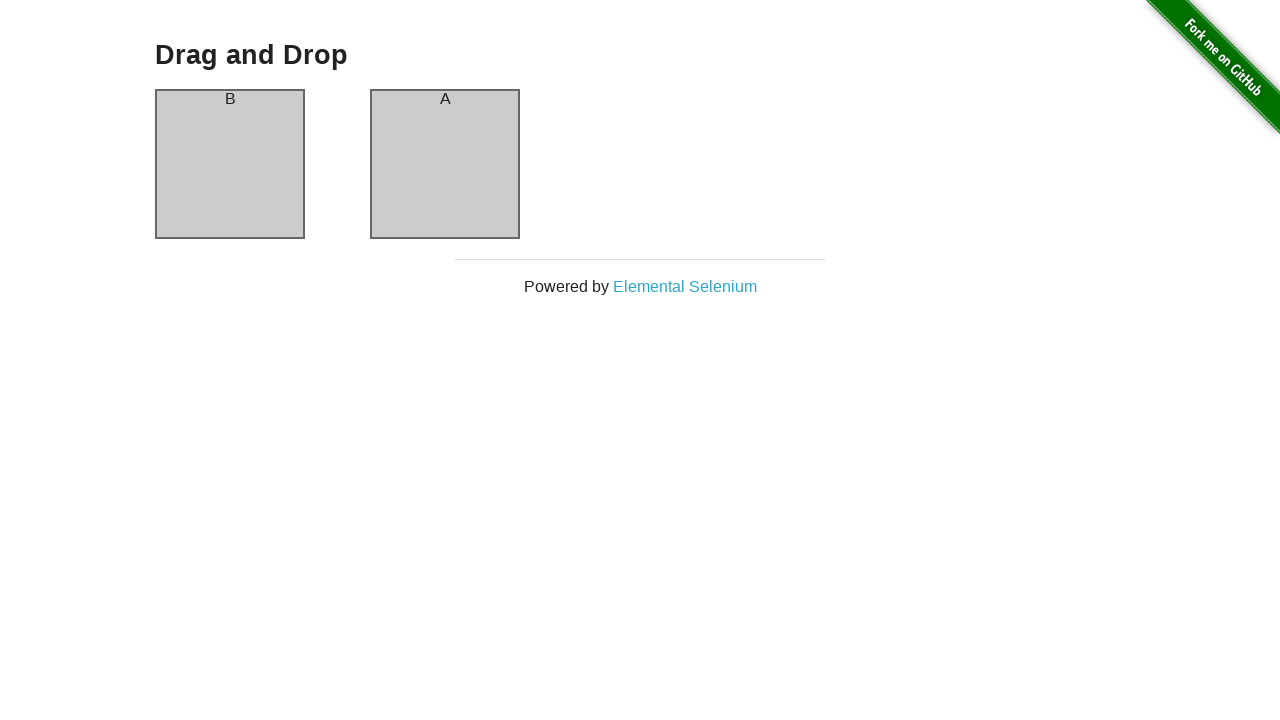